Tests contact form submission by filling in name, email, subject, and message fields on the GlobalSQA contact page

Starting URL: https://www.globalsqa.com/contact-us/

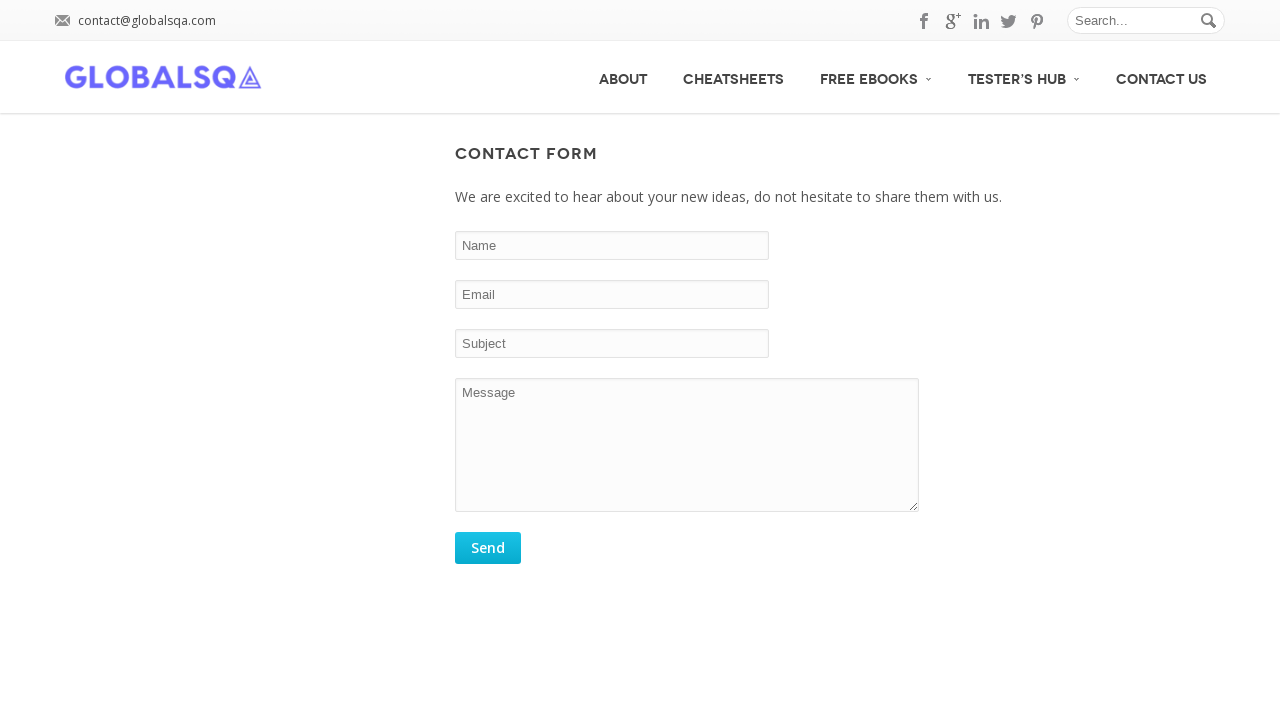

Filled name field with 'John' on #comment_name
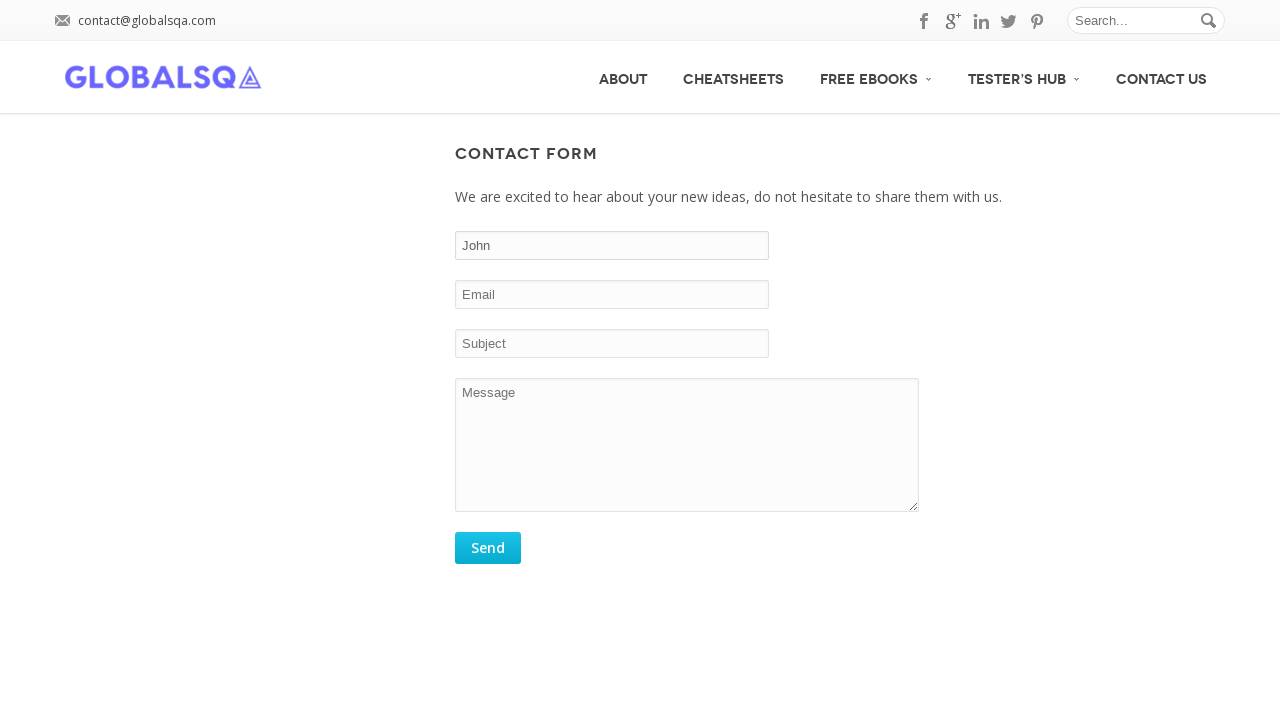

Filled email field with 'johndoe@example.com' on #email
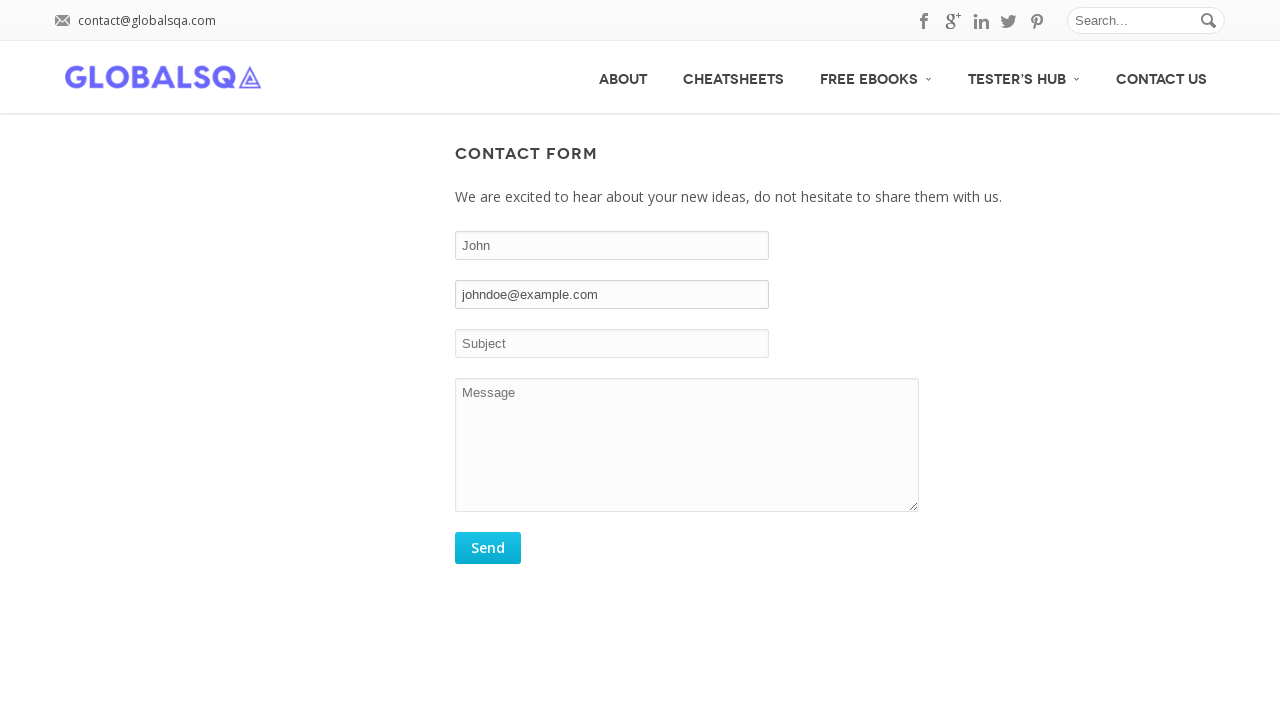

Filled subject field with 'Test Subject' on #subject
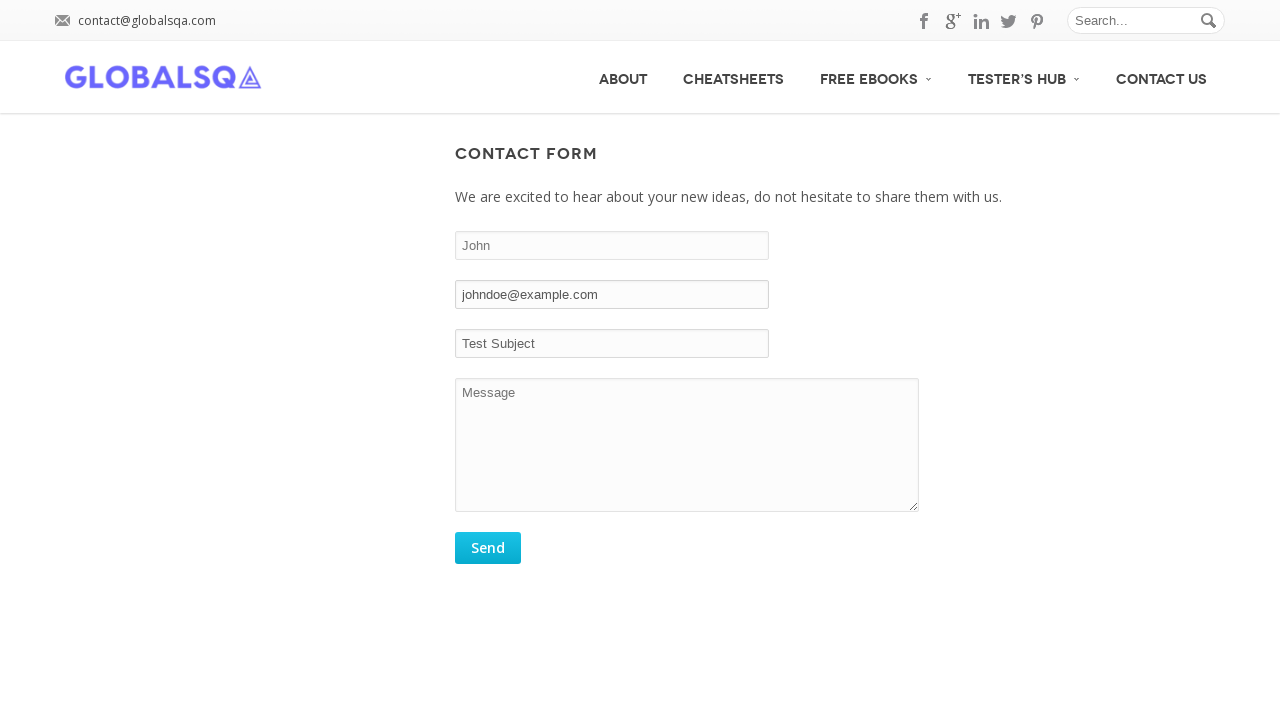

Filled message field with test message on #comment
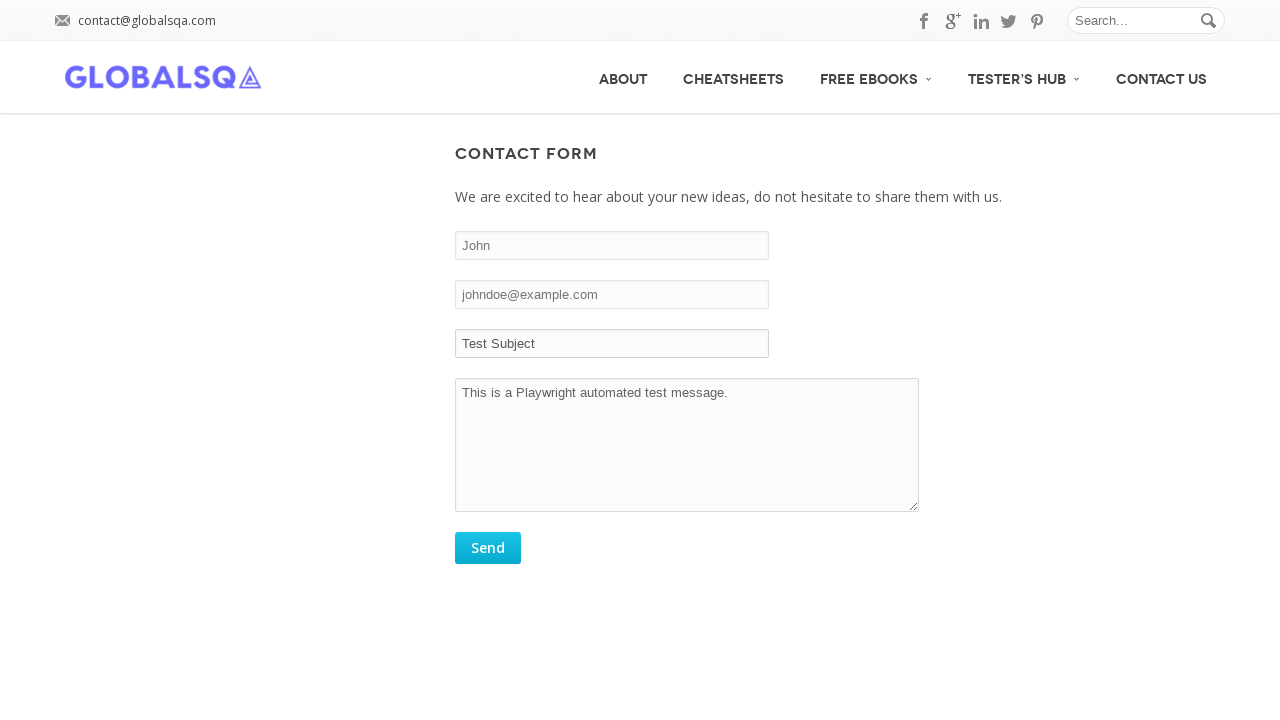

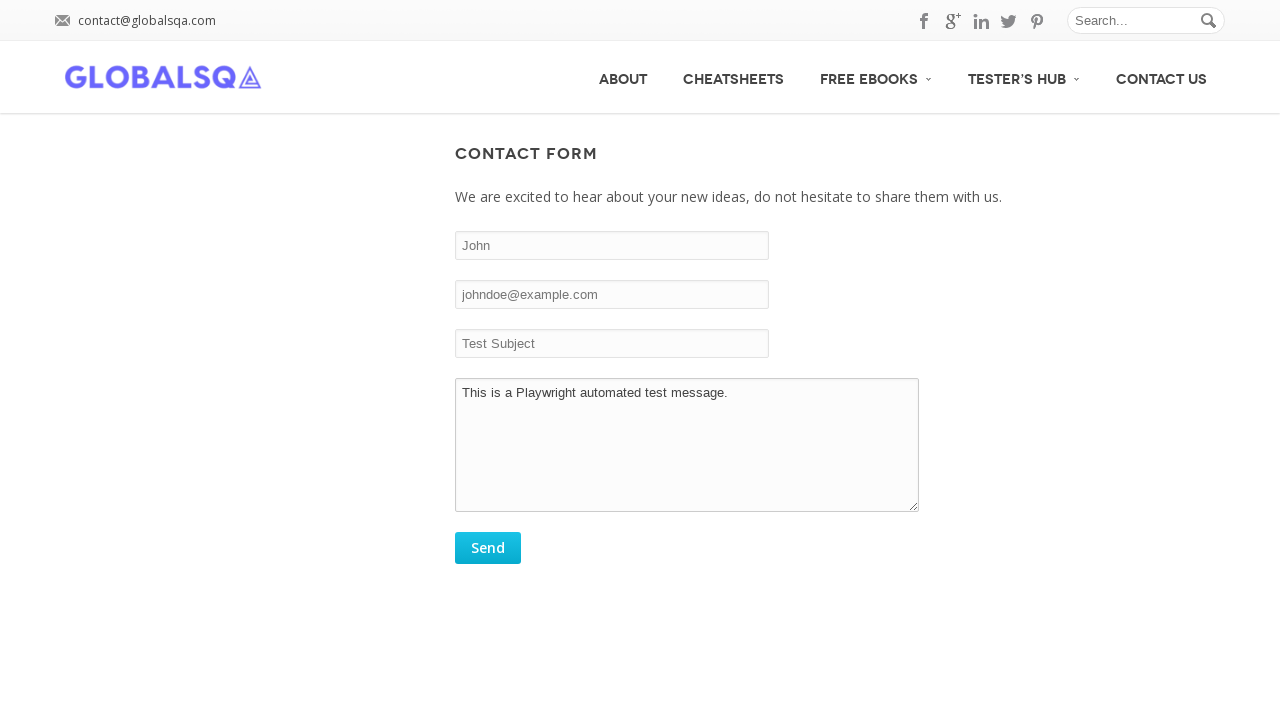